Tests Bootstrap dropdown functionality by scrolling to the dropdown section, opening a dropdown menu, and selecting a specific option ("Another action") from the dropdown list.

Starting URL: https://v4-alpha.getbootstrap.com/components/dropdowns/

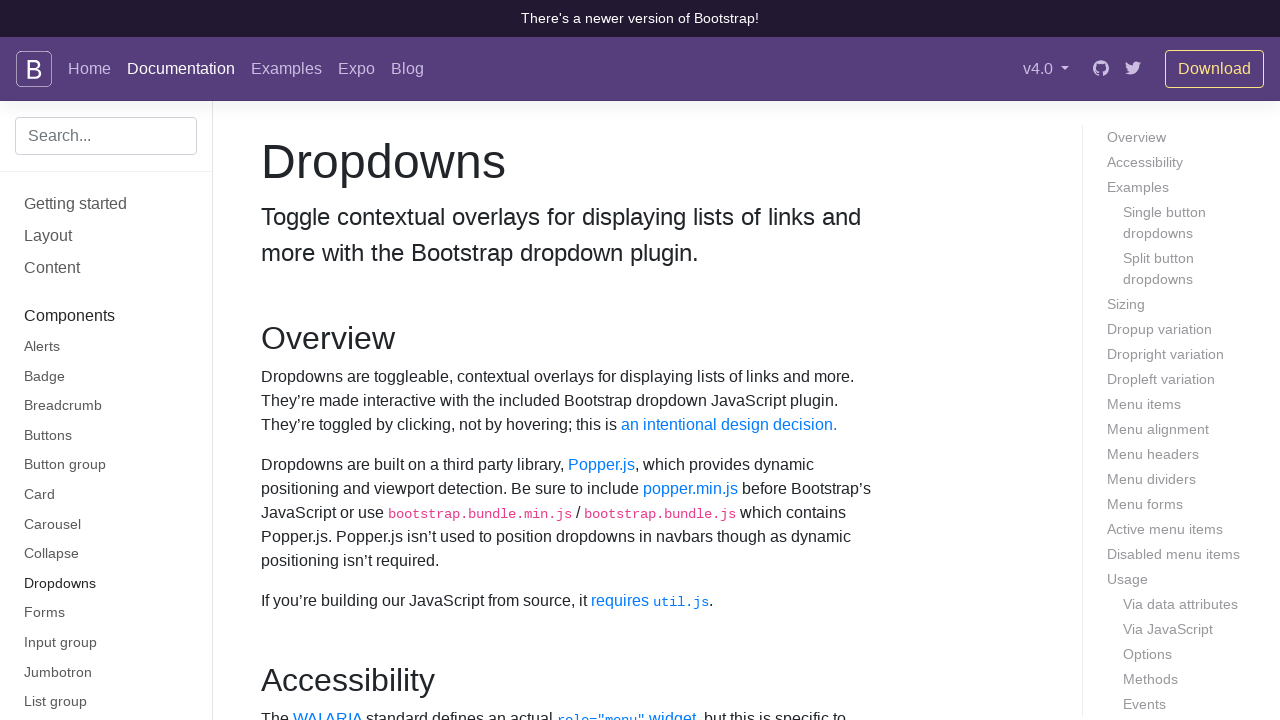

Scrolled down 1000px to view dropdown section
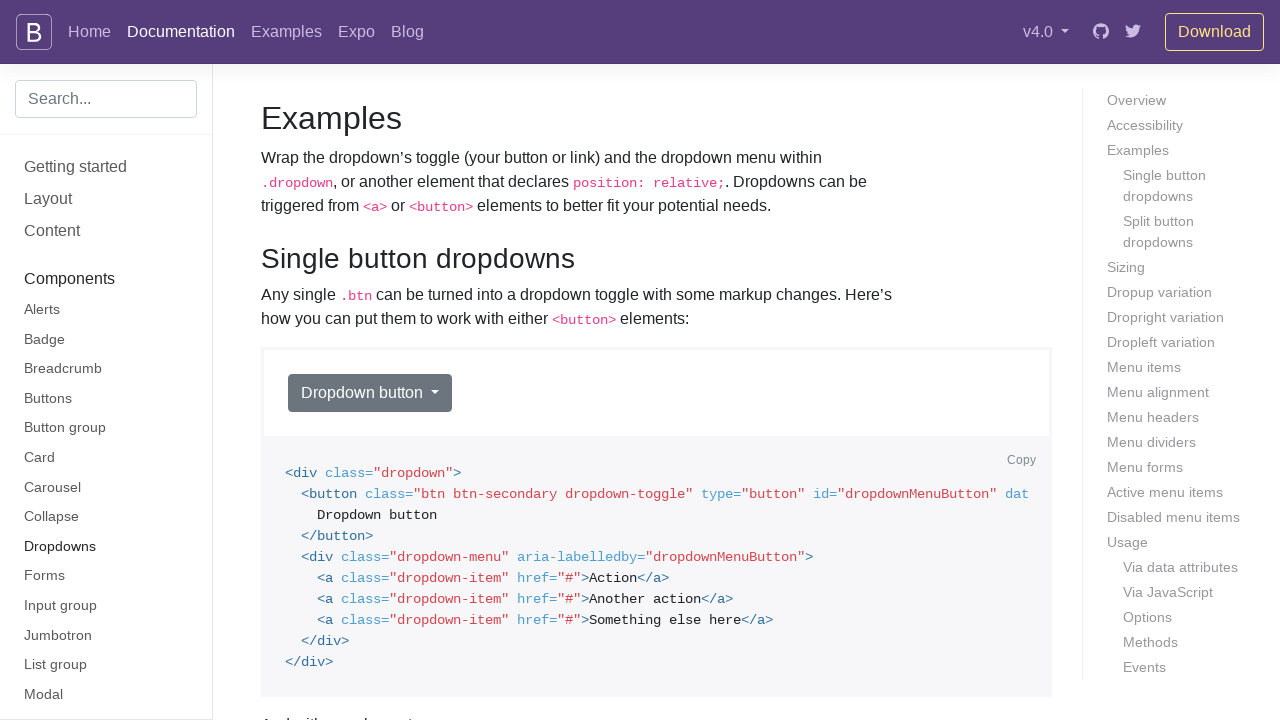

Clicked dropdown button to open menu at (370, 393) on button#dropdownMenuButton
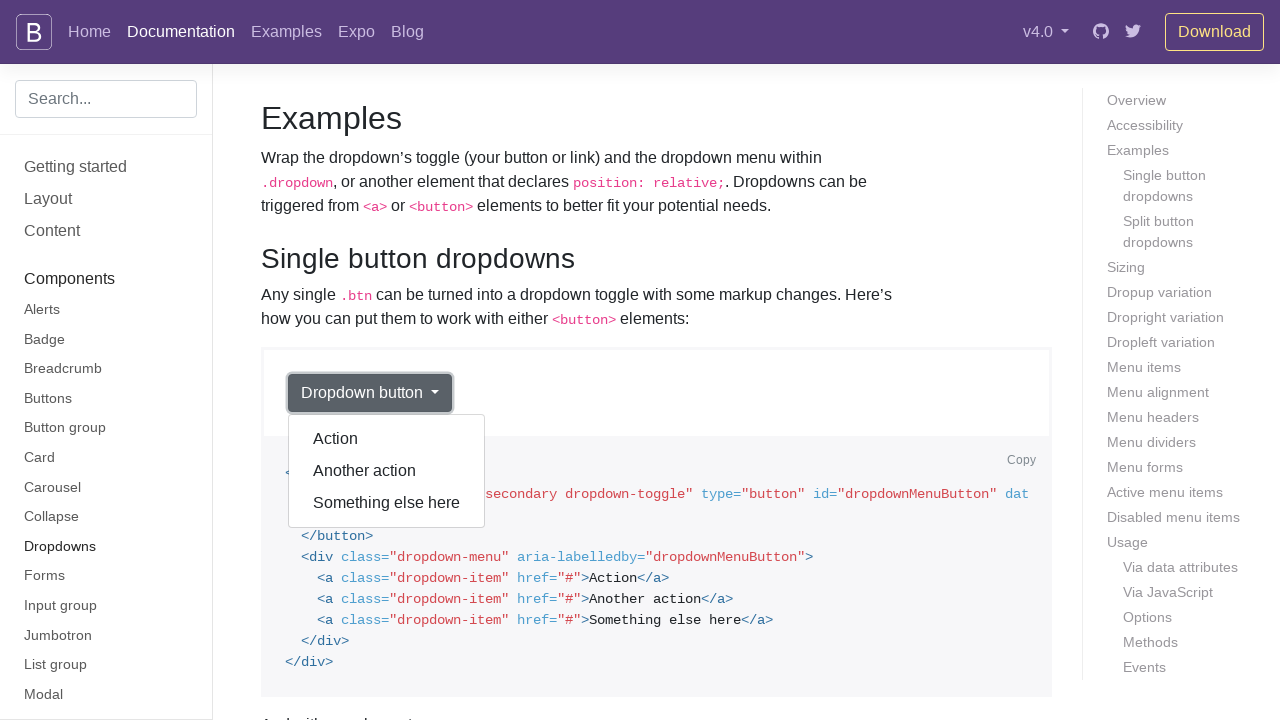

Dropdown menu appeared and is visible
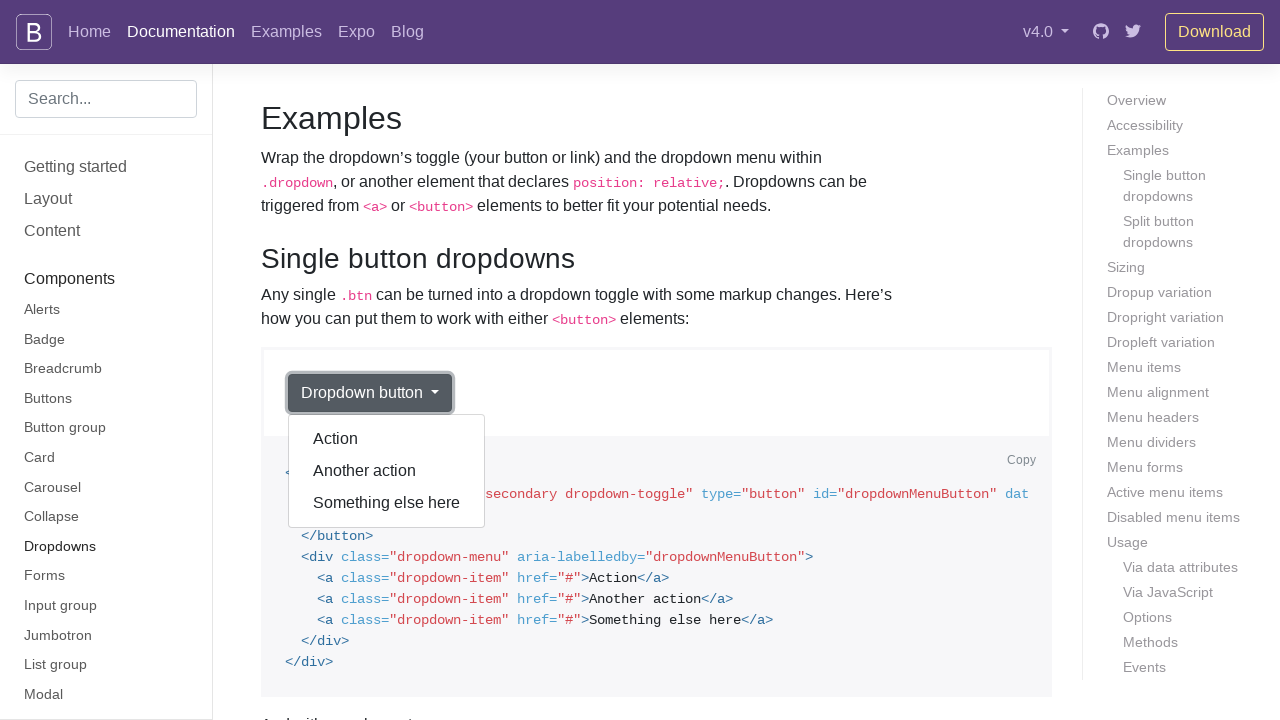

Selected 'Another action' option from dropdown at (387, 471) on div.dropdown.show a:has-text('Another action')
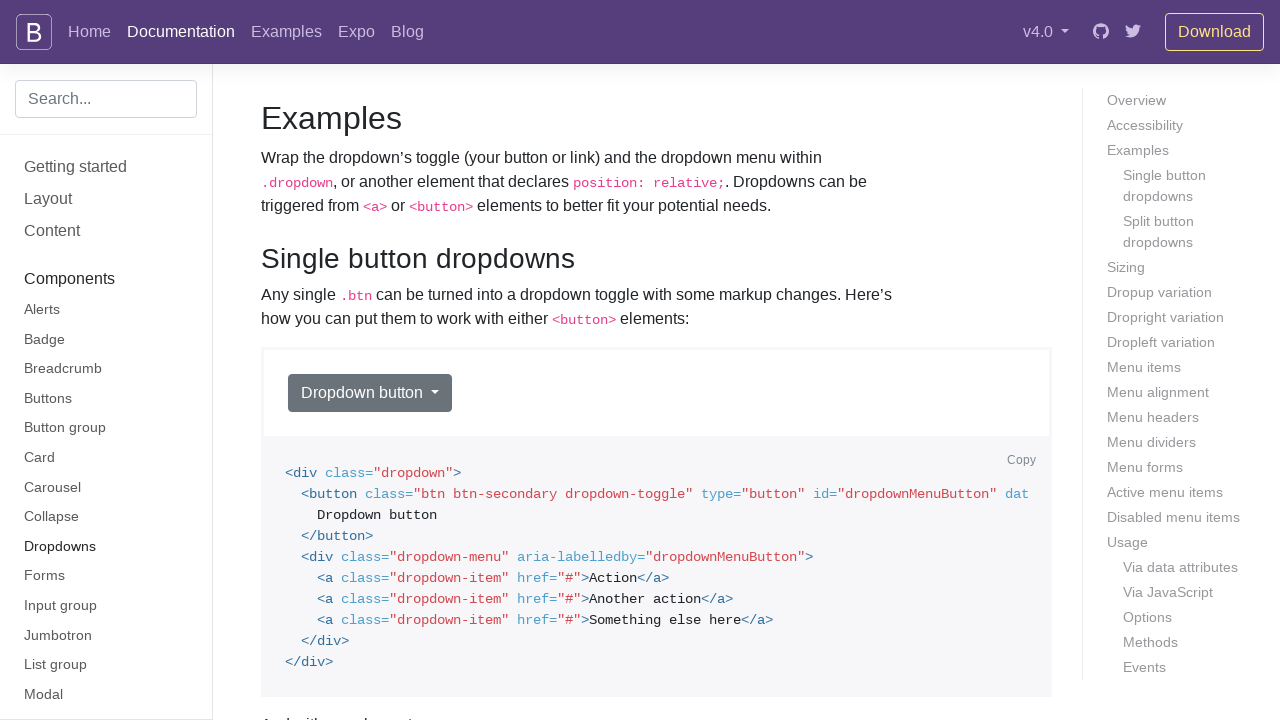

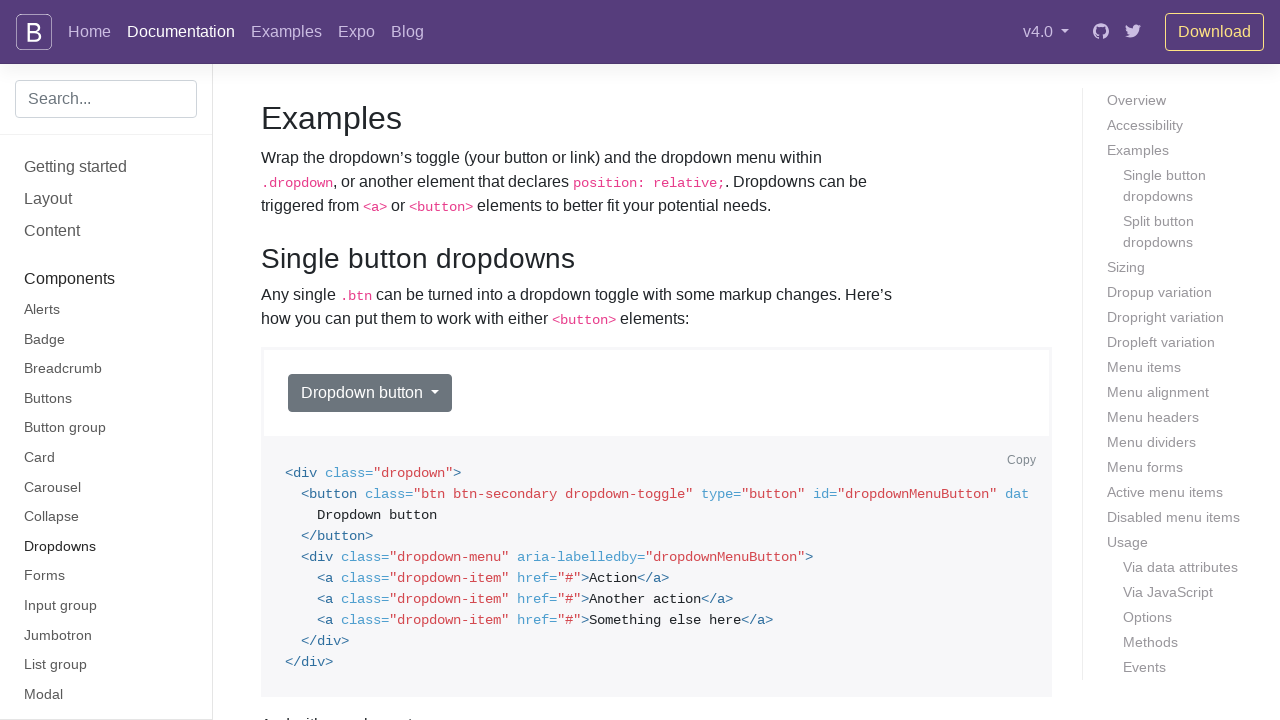